Tests drag and drop functionality by navigating to the Droppable demo page and dragging an element to a drop zone using built-in drag and drop

Starting URL: https://jqueryui.com

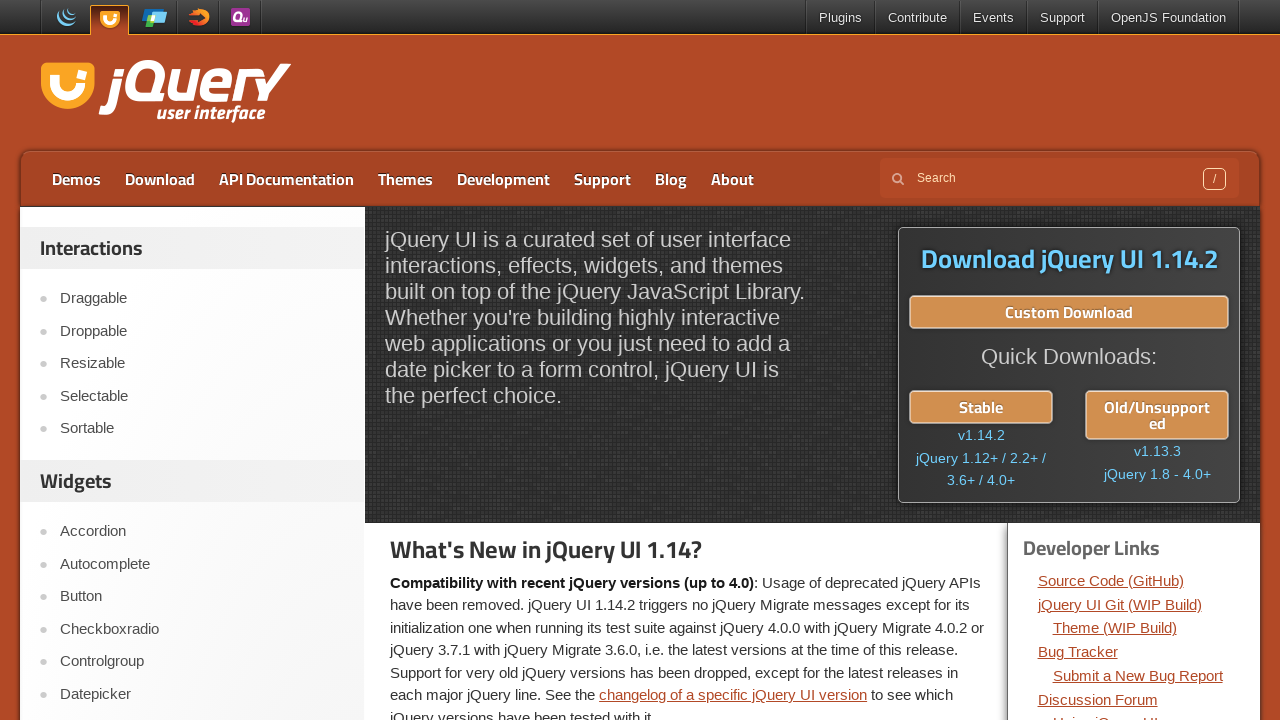

Clicked on Droppable link to navigate to demo page at (202, 331) on a:has-text('Droppable')
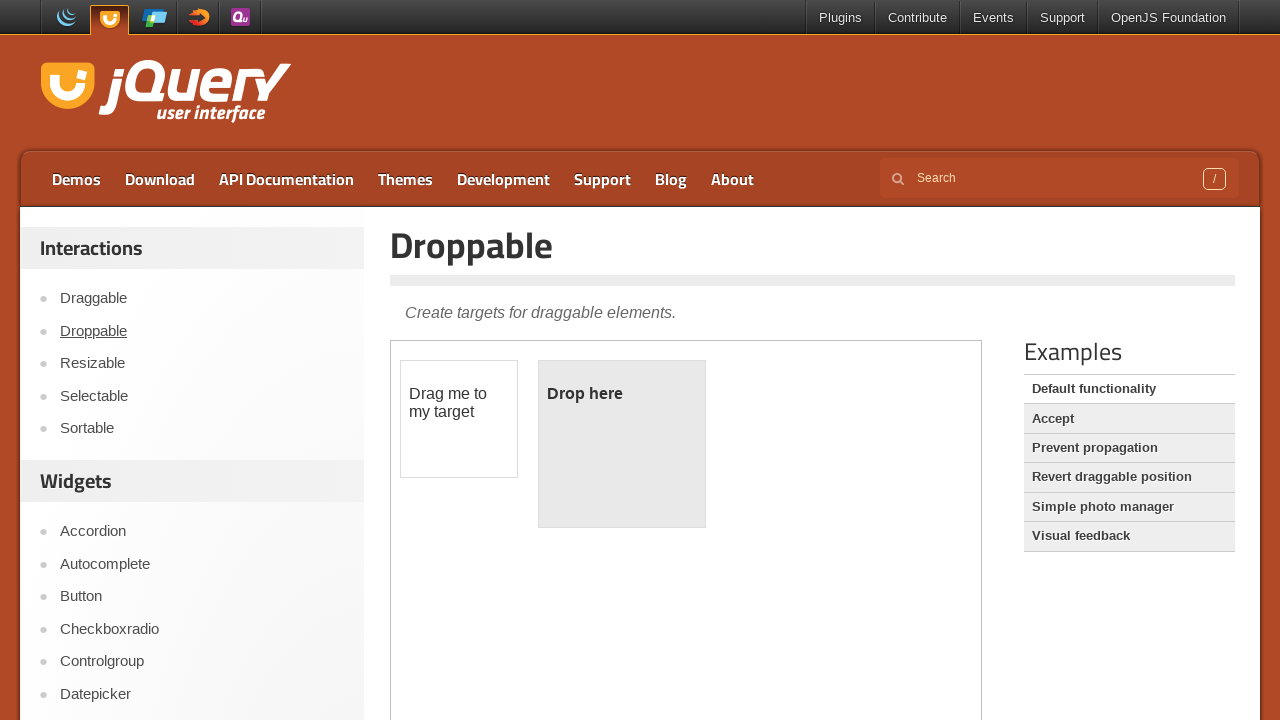

Located iframe containing the Droppable demo
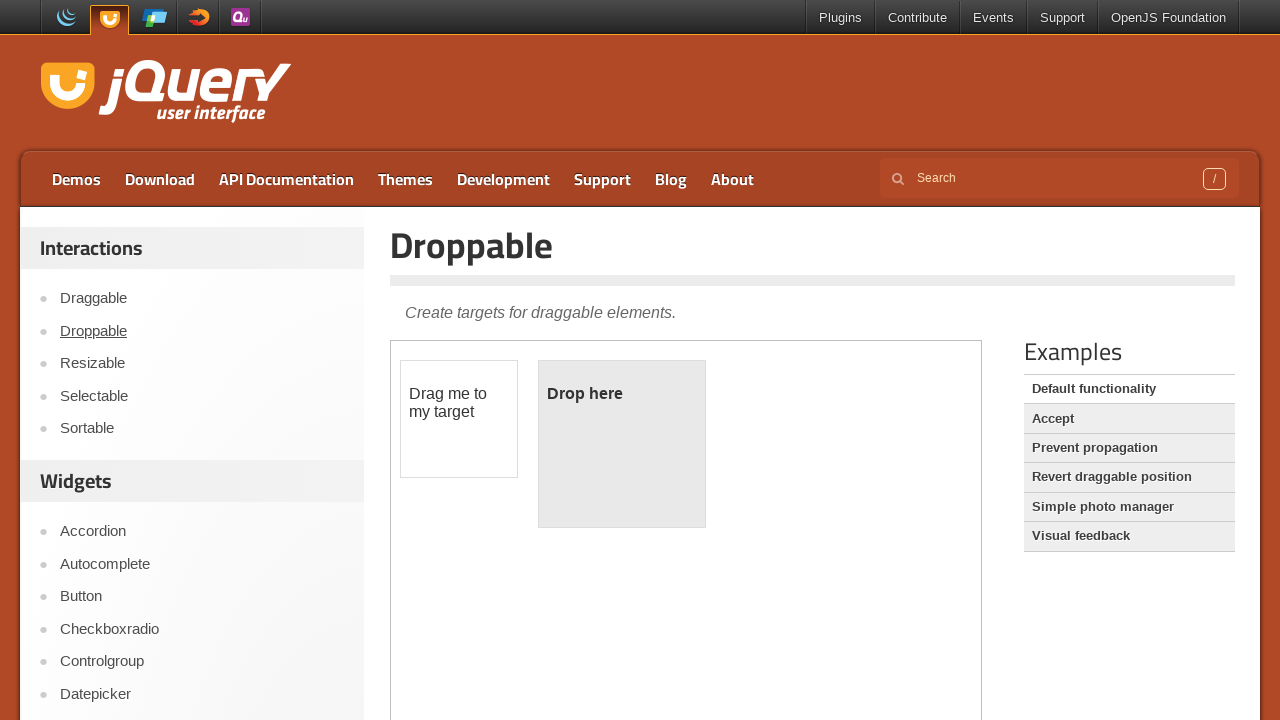

Dragged draggable element to droppable zone at (622, 444)
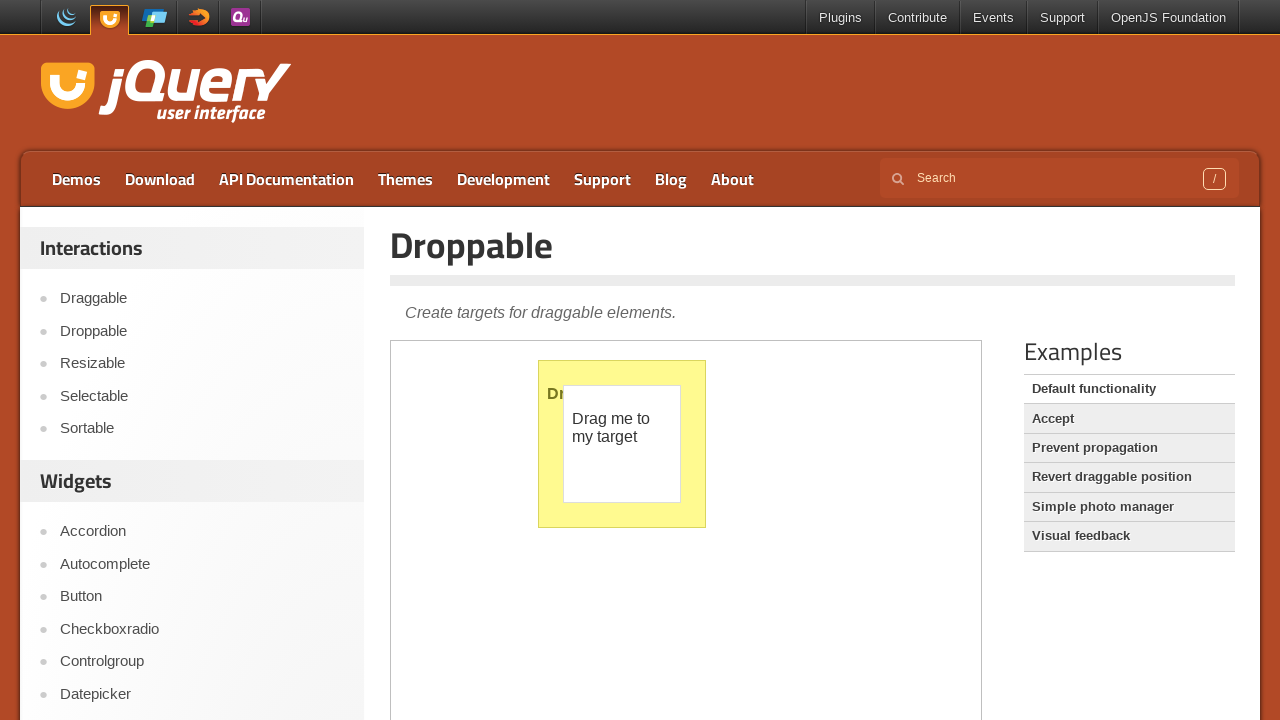

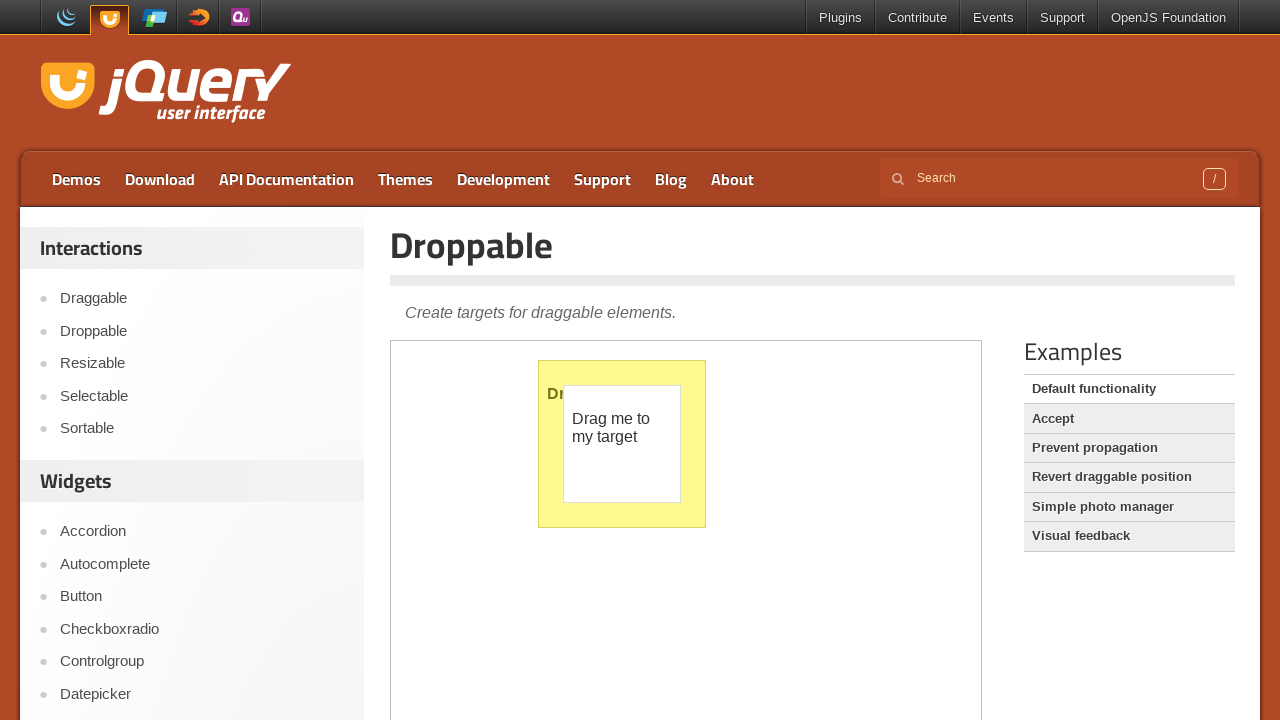